Tests that new todo items are appended to the bottom of the list by creating 3 items and verifying the count

Starting URL: https://demo.playwright.dev/todomvc

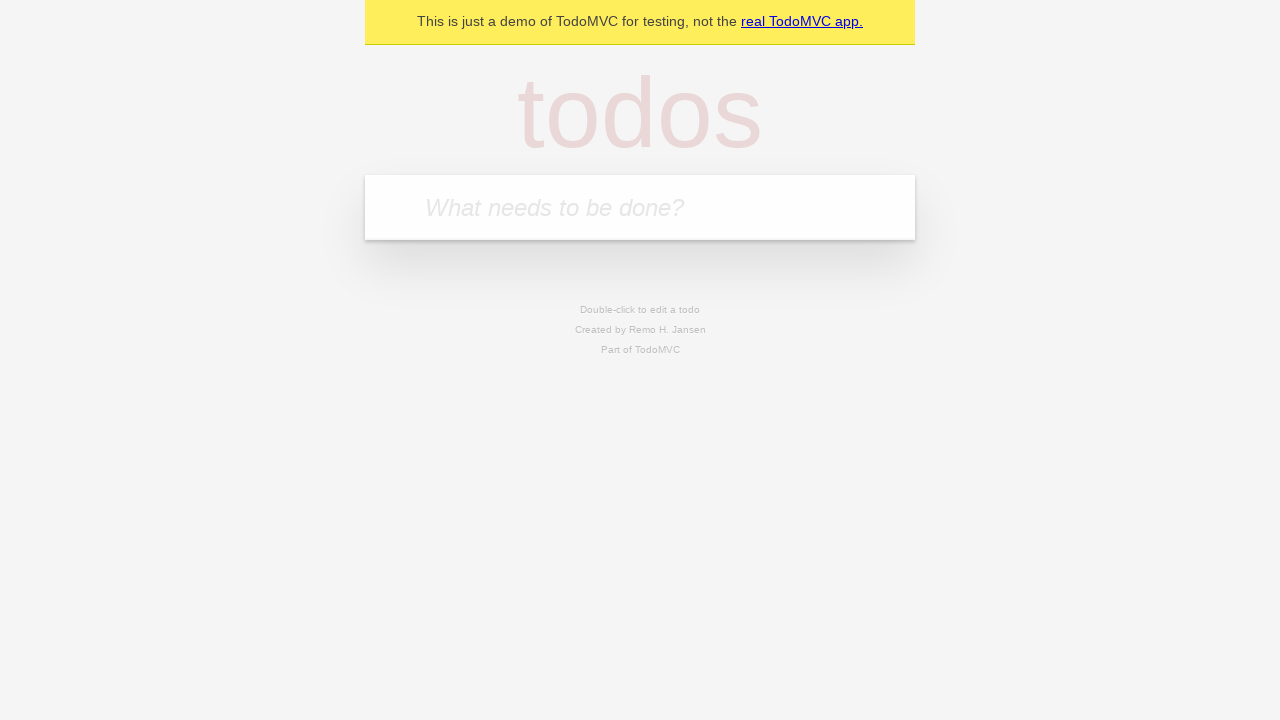

Located the 'What needs to be done?' input field
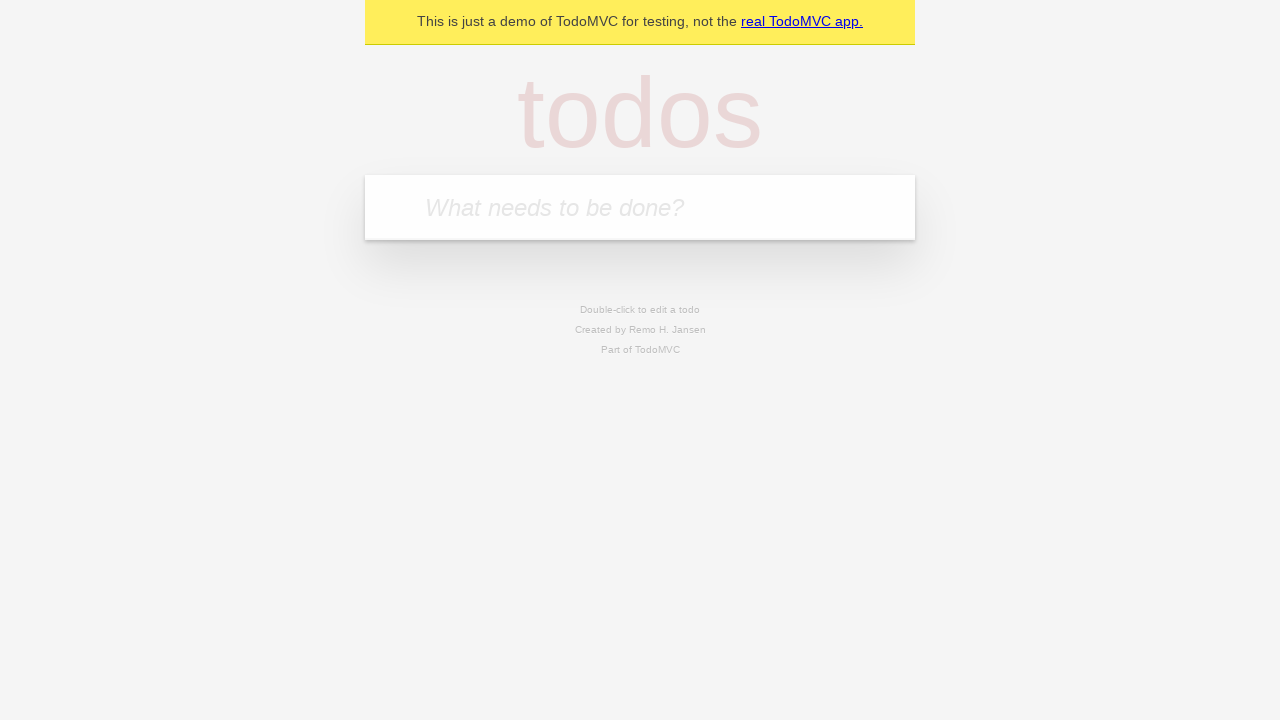

Filled first todo item: 'buy some cheese' on internal:attr=[placeholder="What needs to be done?"i]
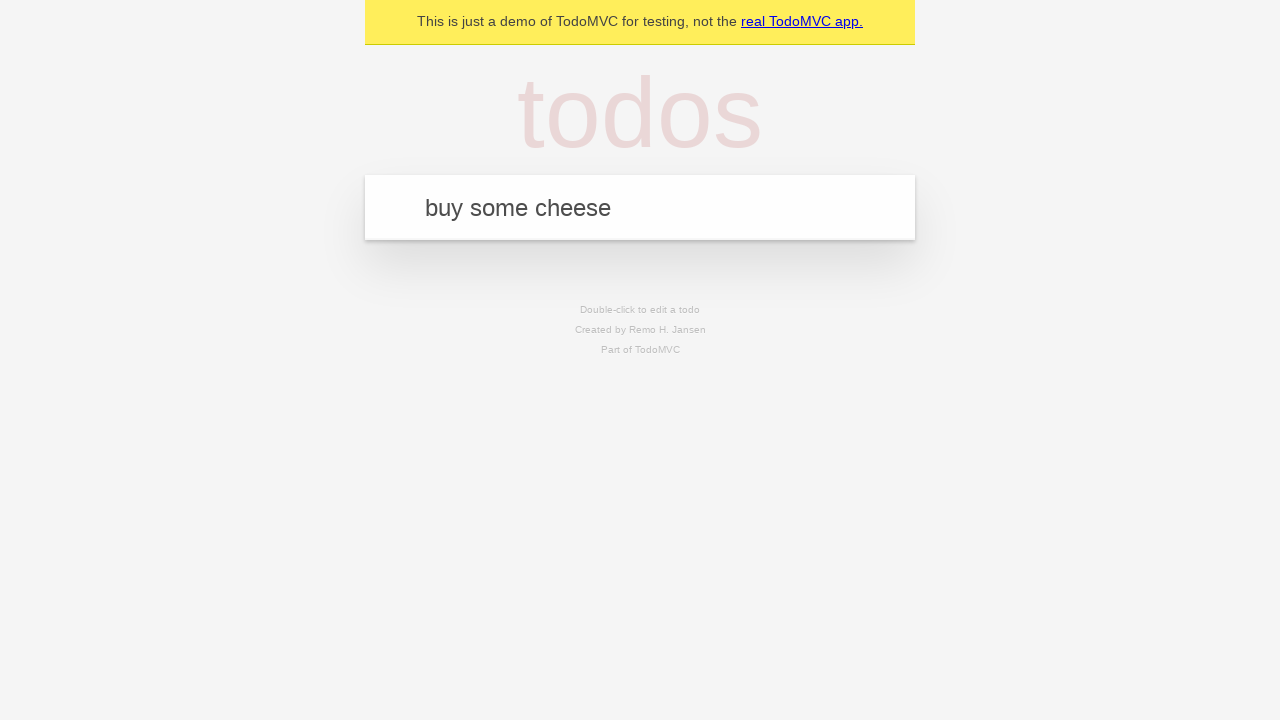

Pressed Enter to create first todo item on internal:attr=[placeholder="What needs to be done?"i]
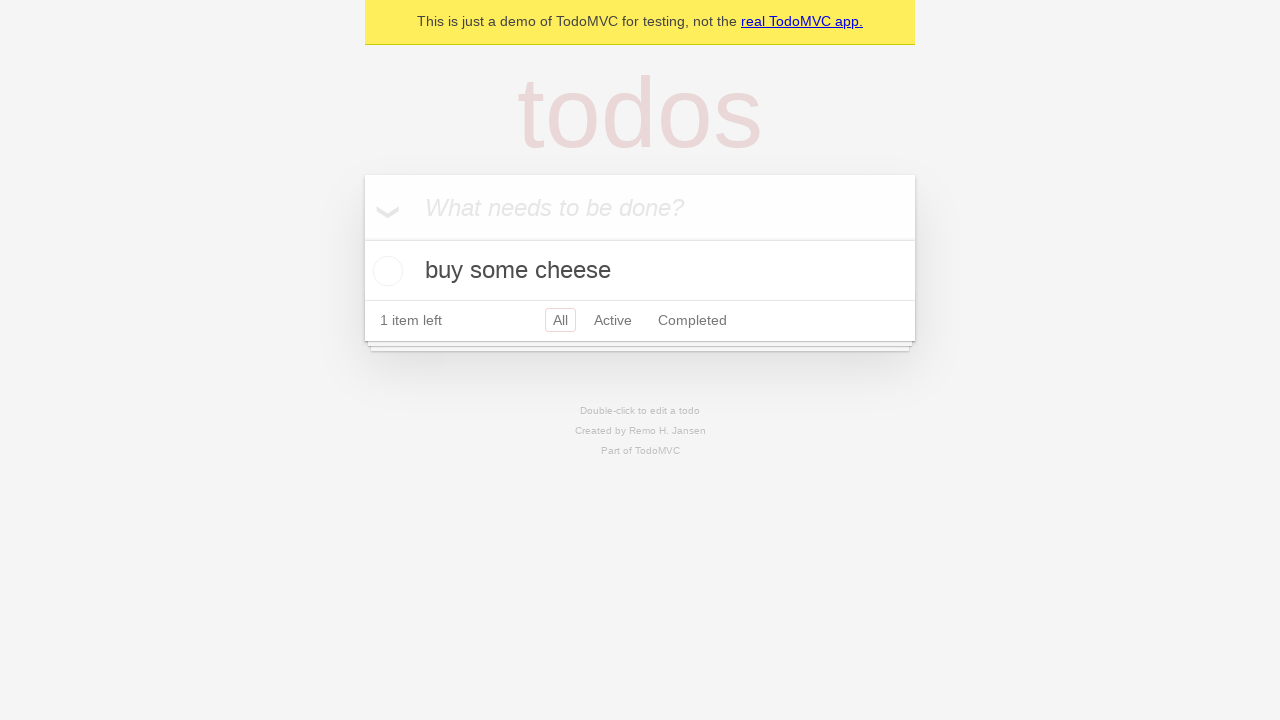

Filled second todo item: 'feed the cat' on internal:attr=[placeholder="What needs to be done?"i]
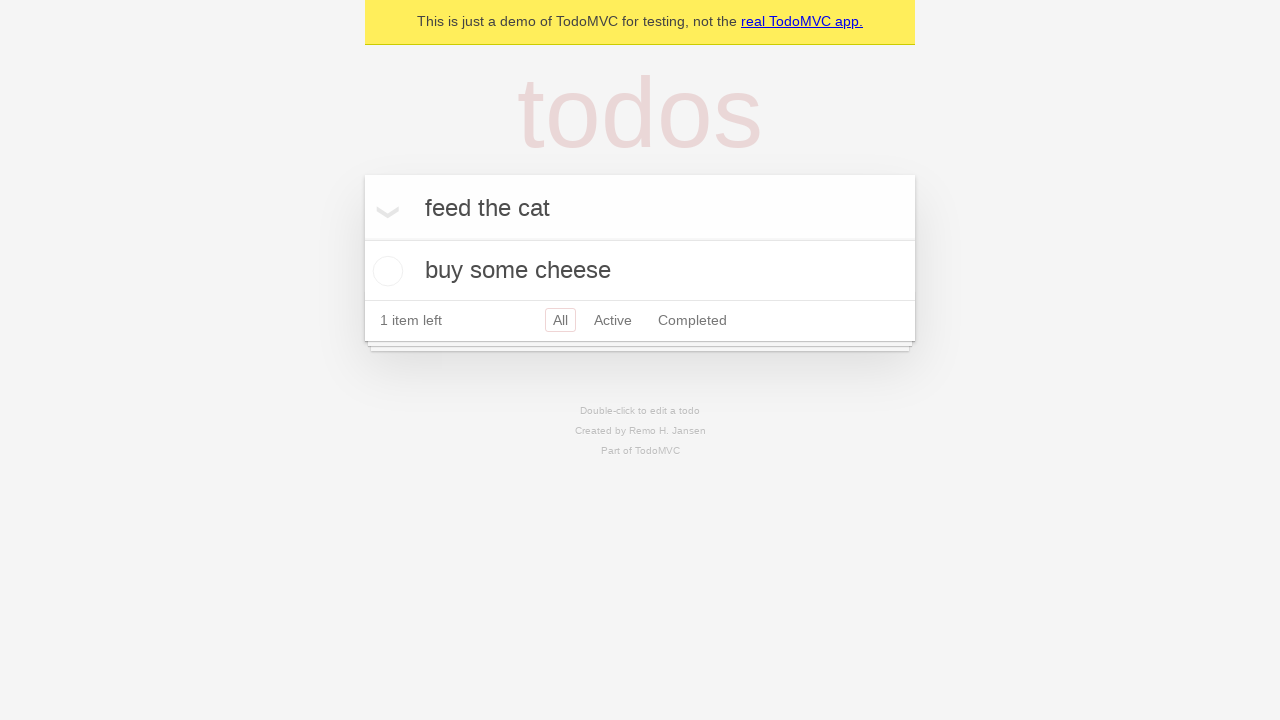

Pressed Enter to create second todo item on internal:attr=[placeholder="What needs to be done?"i]
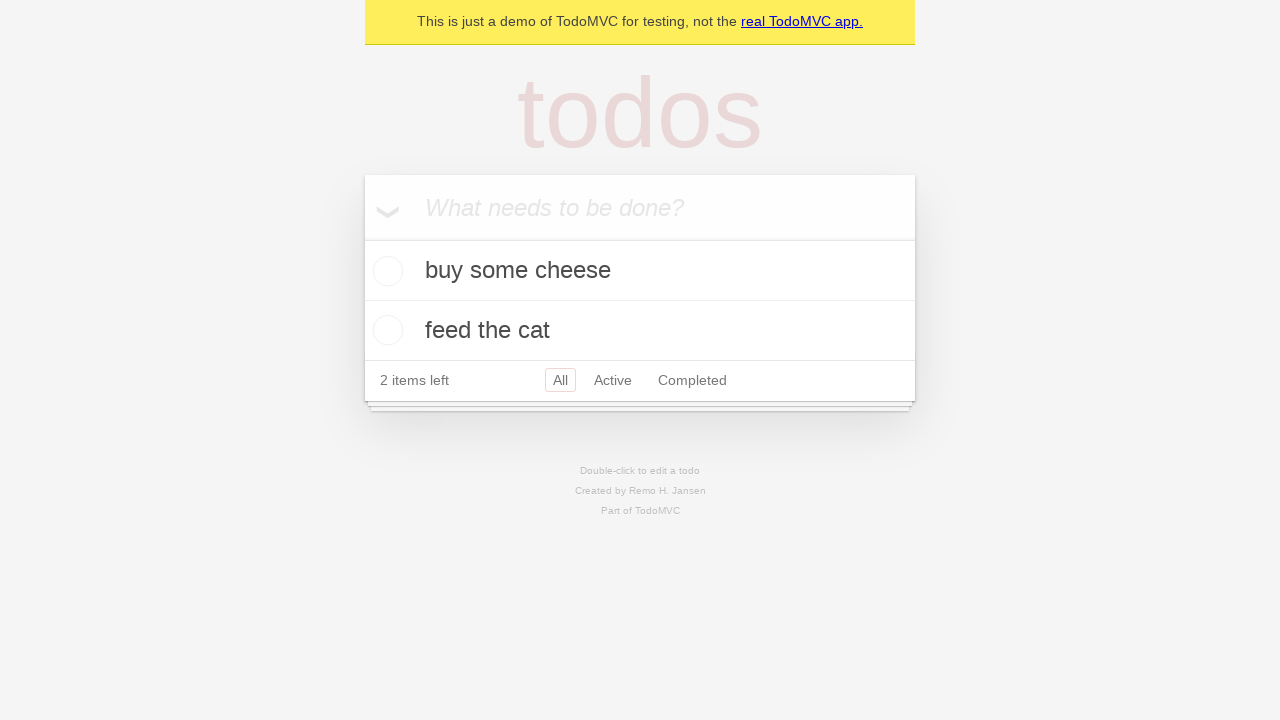

Filled third todo item: 'book a doctors appointment' on internal:attr=[placeholder="What needs to be done?"i]
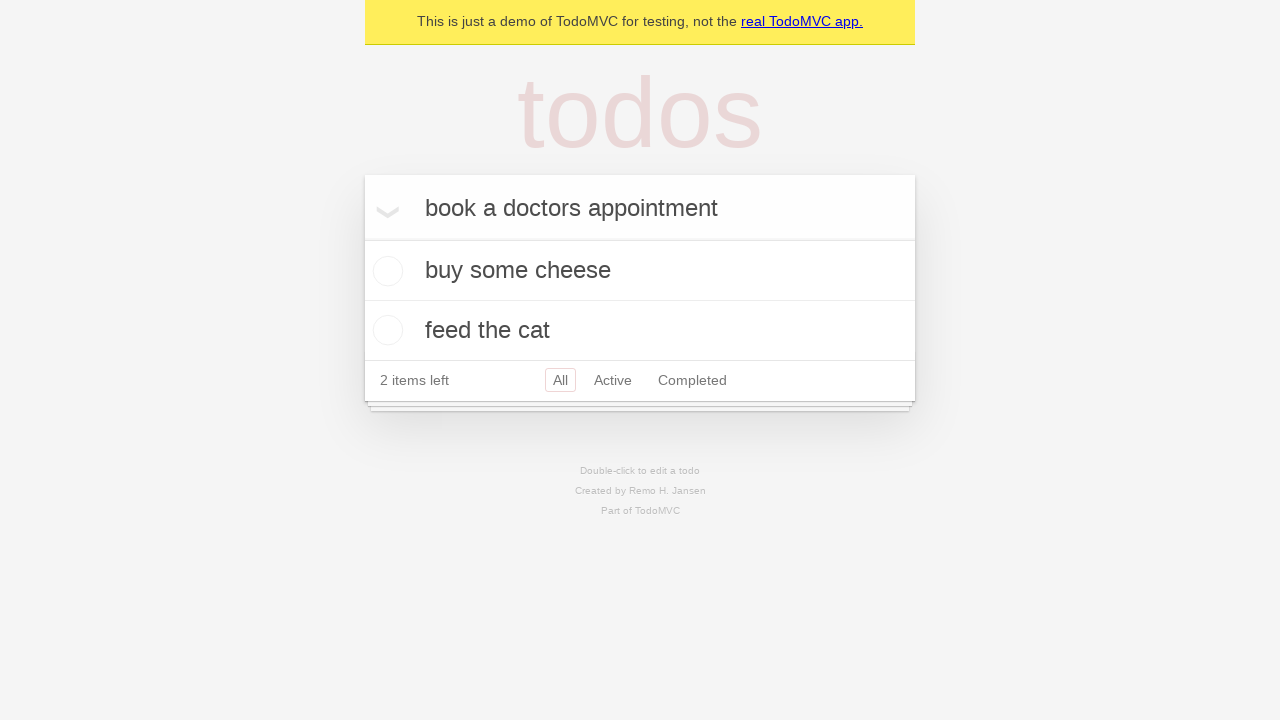

Pressed Enter to create third todo item on internal:attr=[placeholder="What needs to be done?"i]
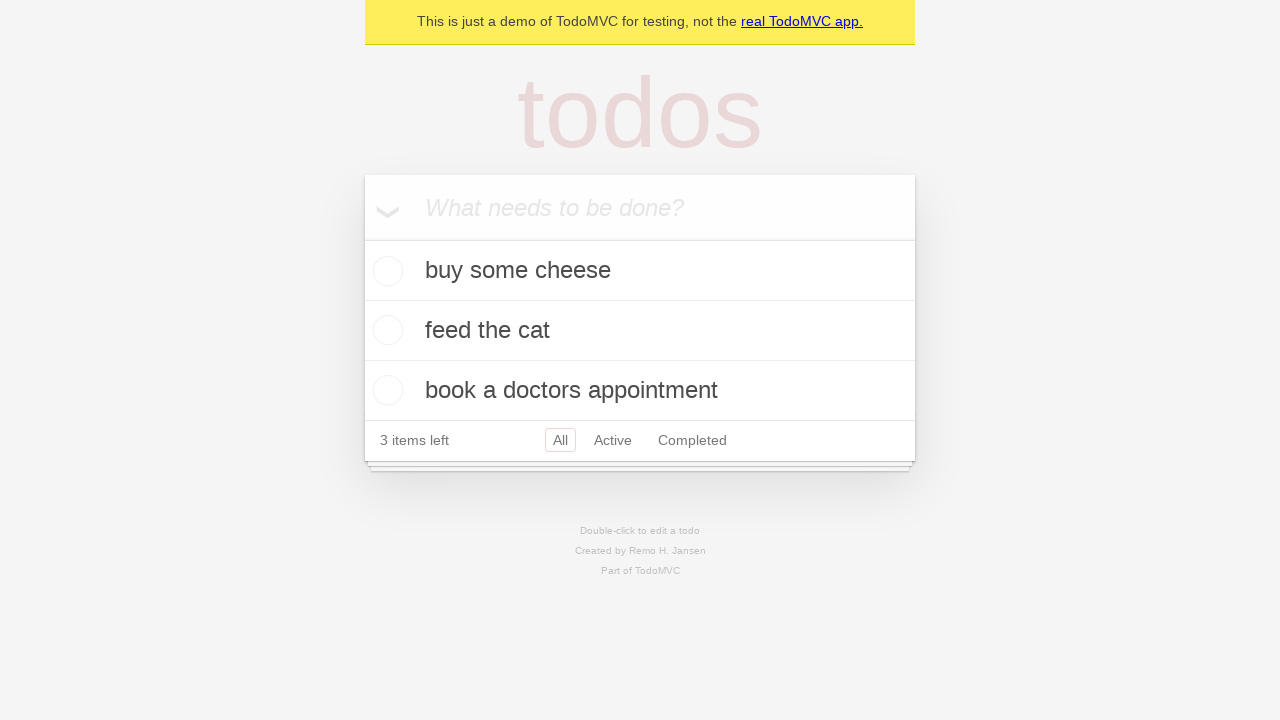

Verified all 3 todo items were created and count shows '3 items left'
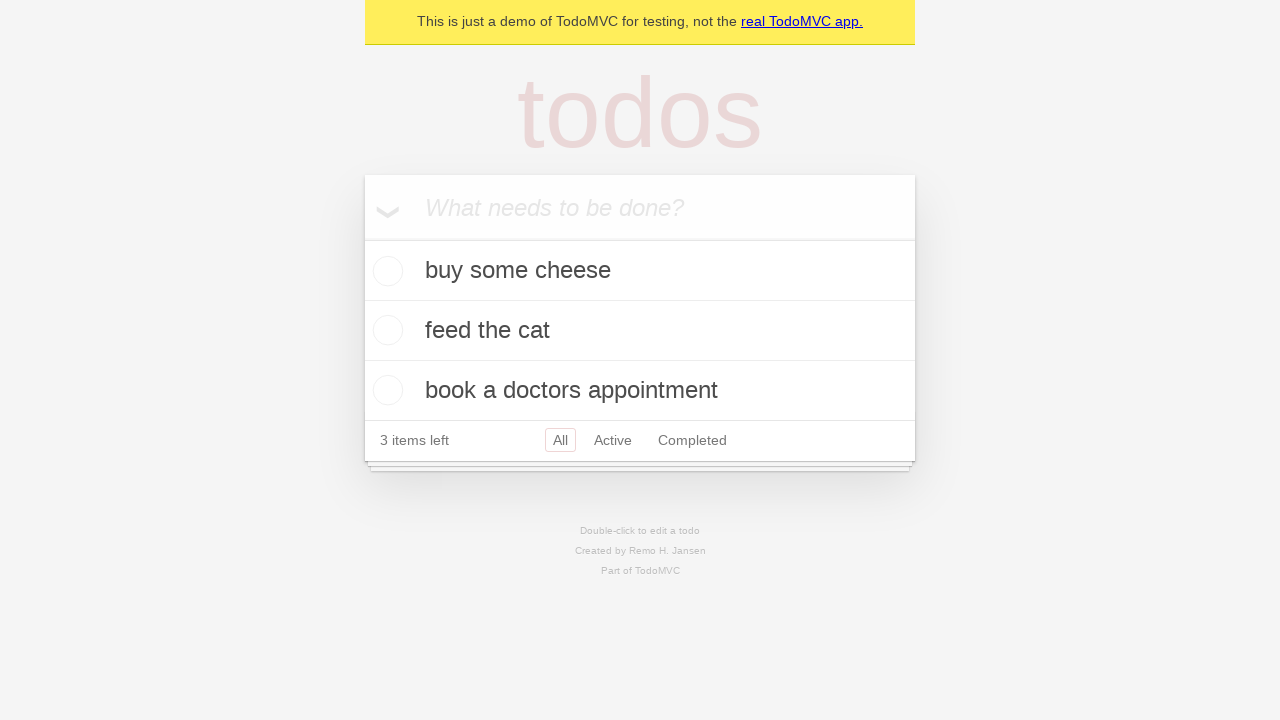

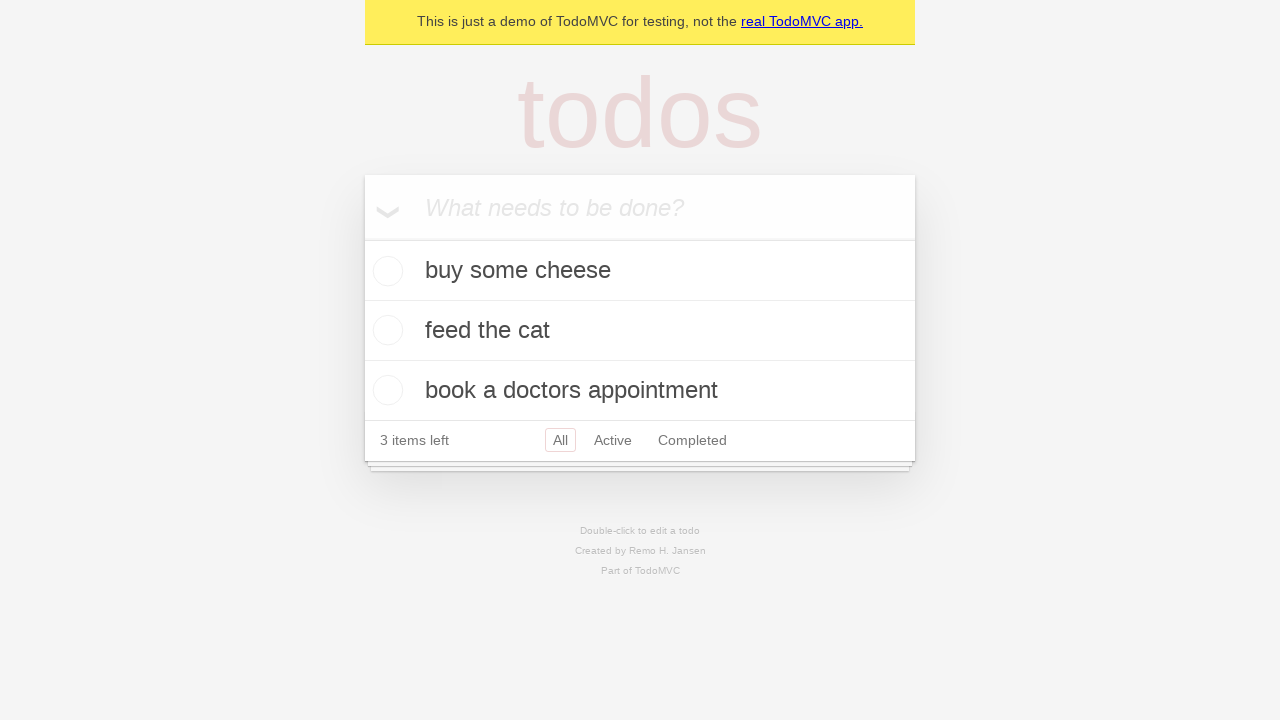